Tests dynamic loading by clicking start button and waiting for "Hello World!" text to appear

Starting URL: https://the-internet.herokuapp.com/dynamic_loading/2

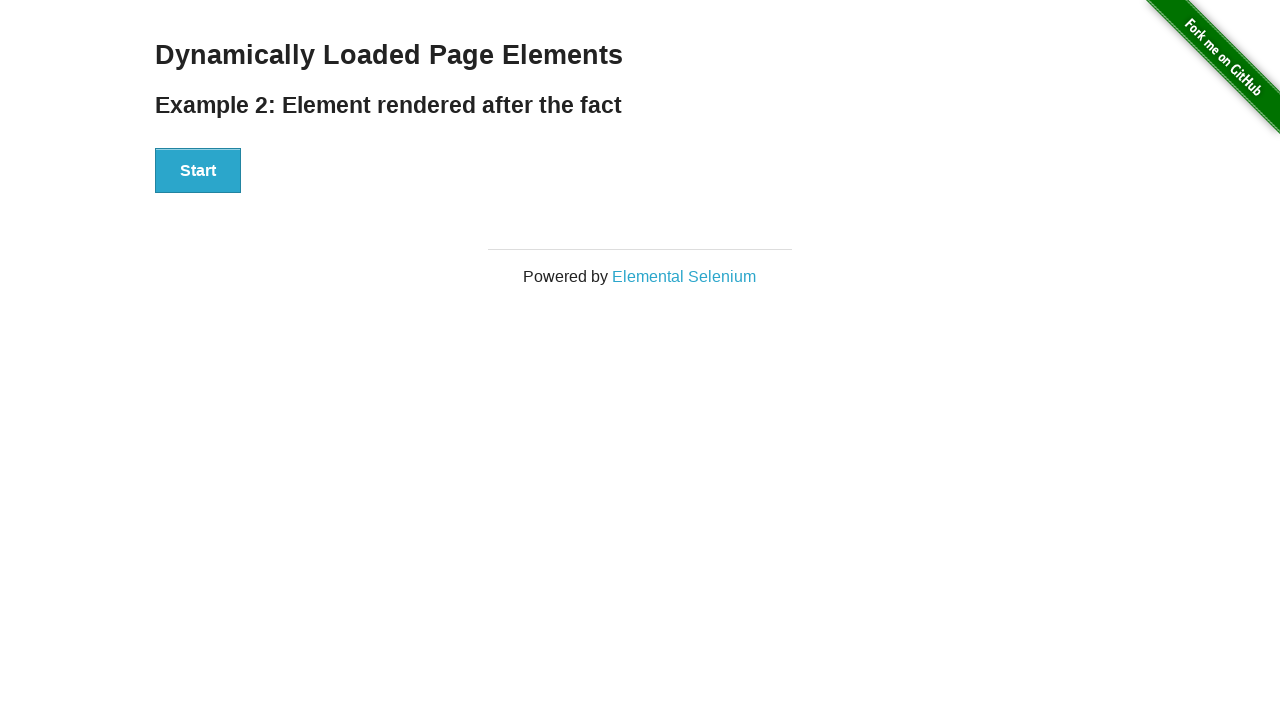

Start button element is present on the page
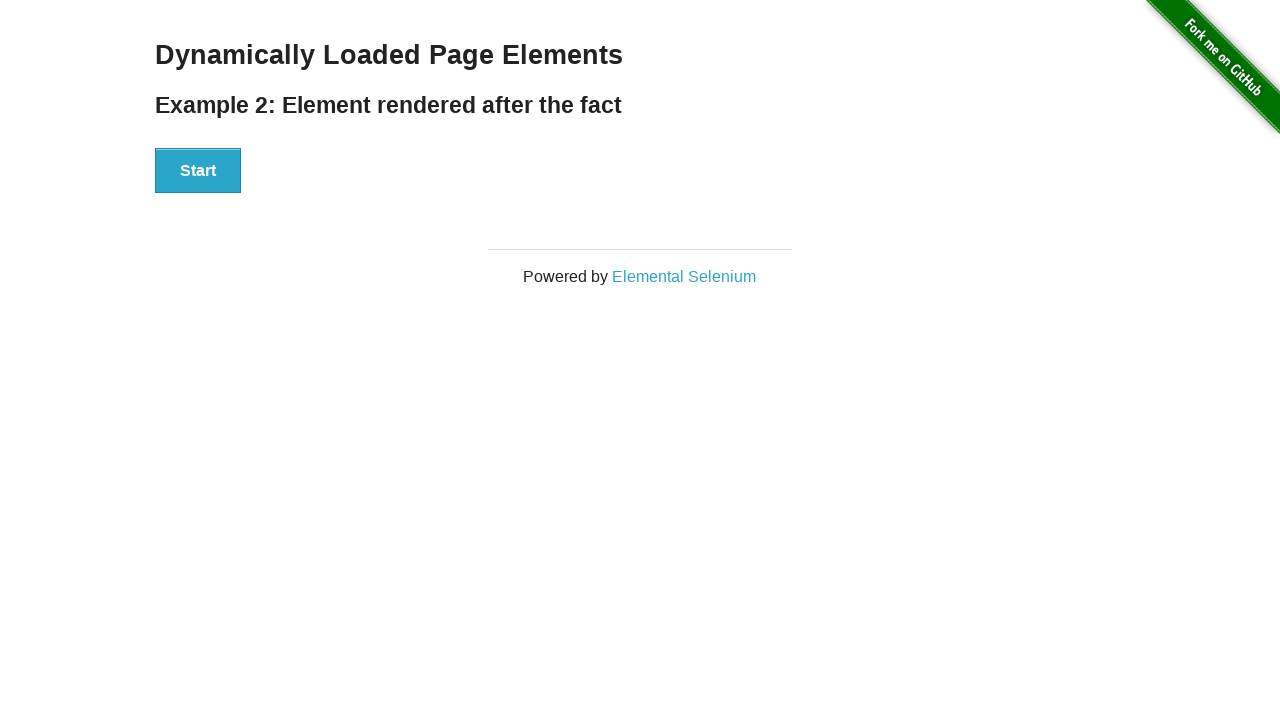

Clicked the start button to trigger dynamic loading at (198, 171) on #start button
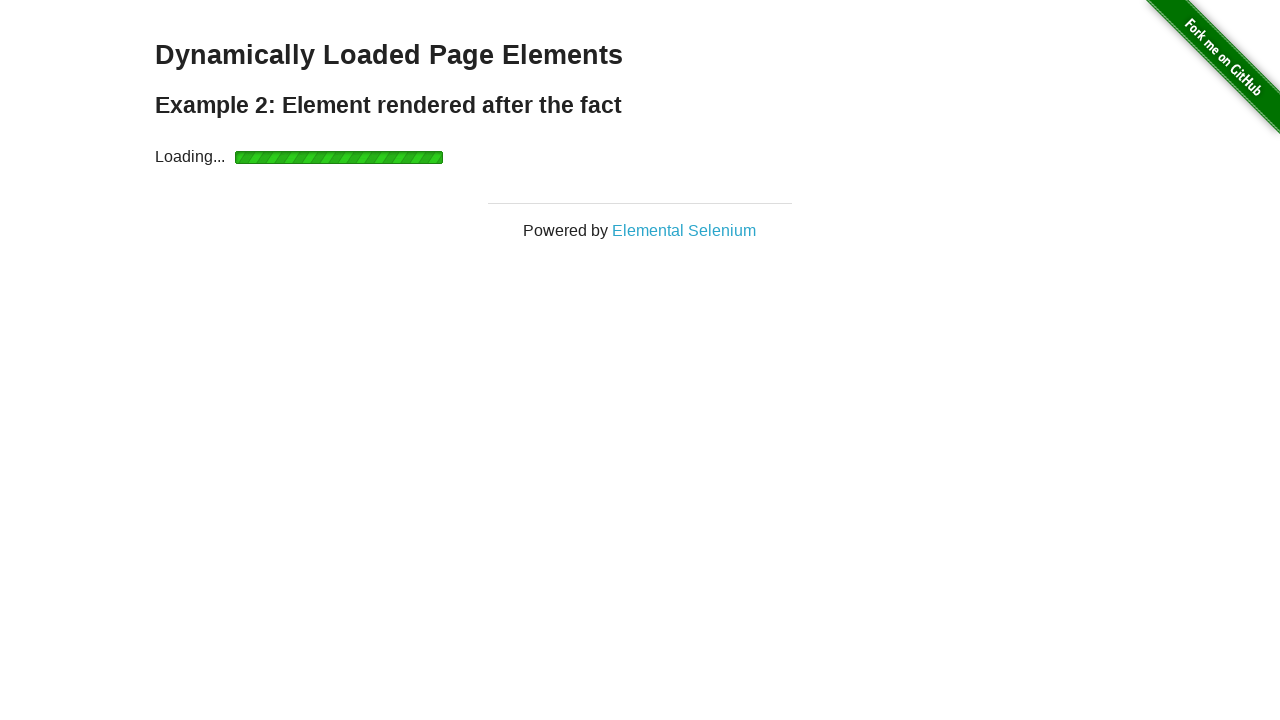

Dynamic content loaded - 'Hello World!' text appeared
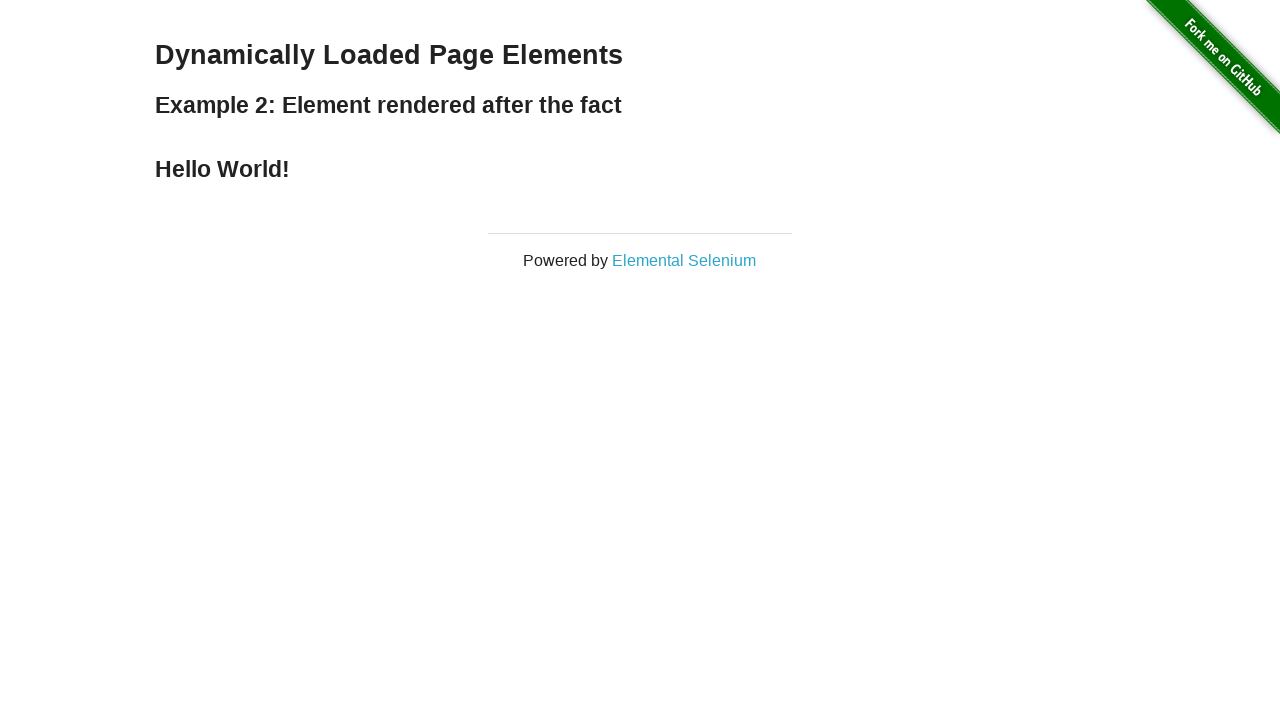

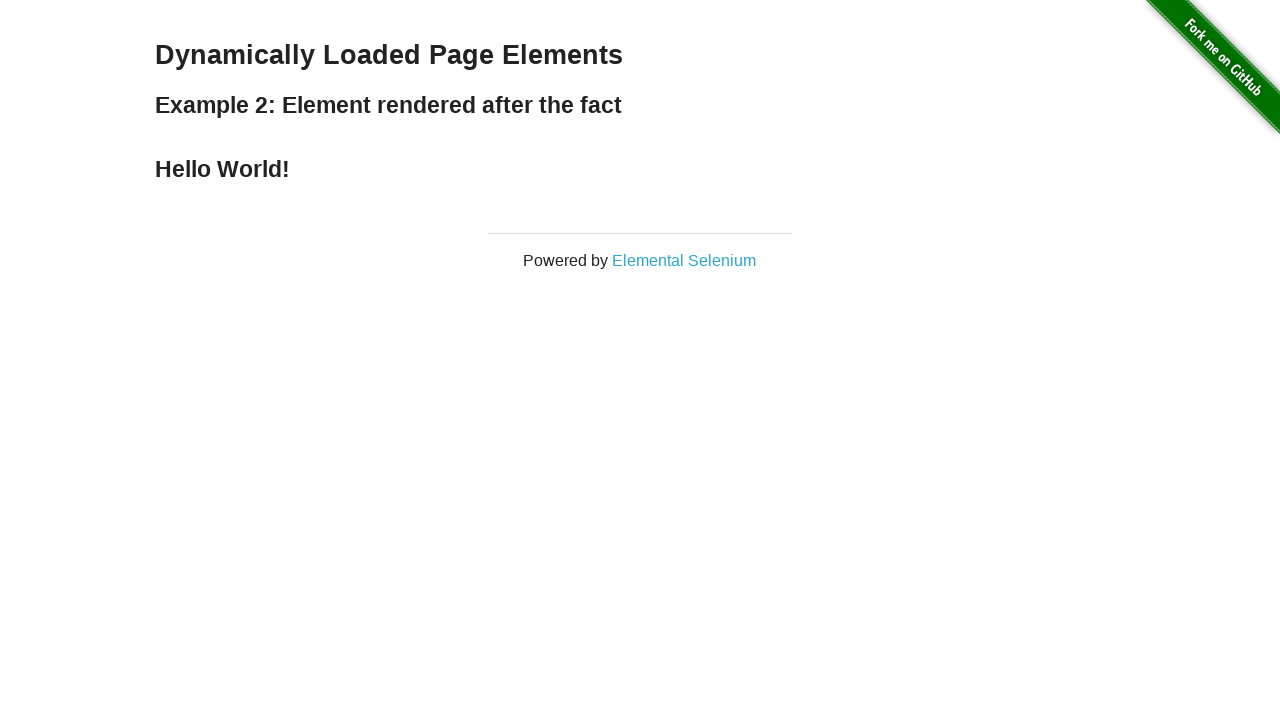